Simple test that navigates to the Rahul Shetty Academy Selenium Practice page to verify the page loads successfully

Starting URL: https://rahulshettyacademy.com/seleniumPractise/#/

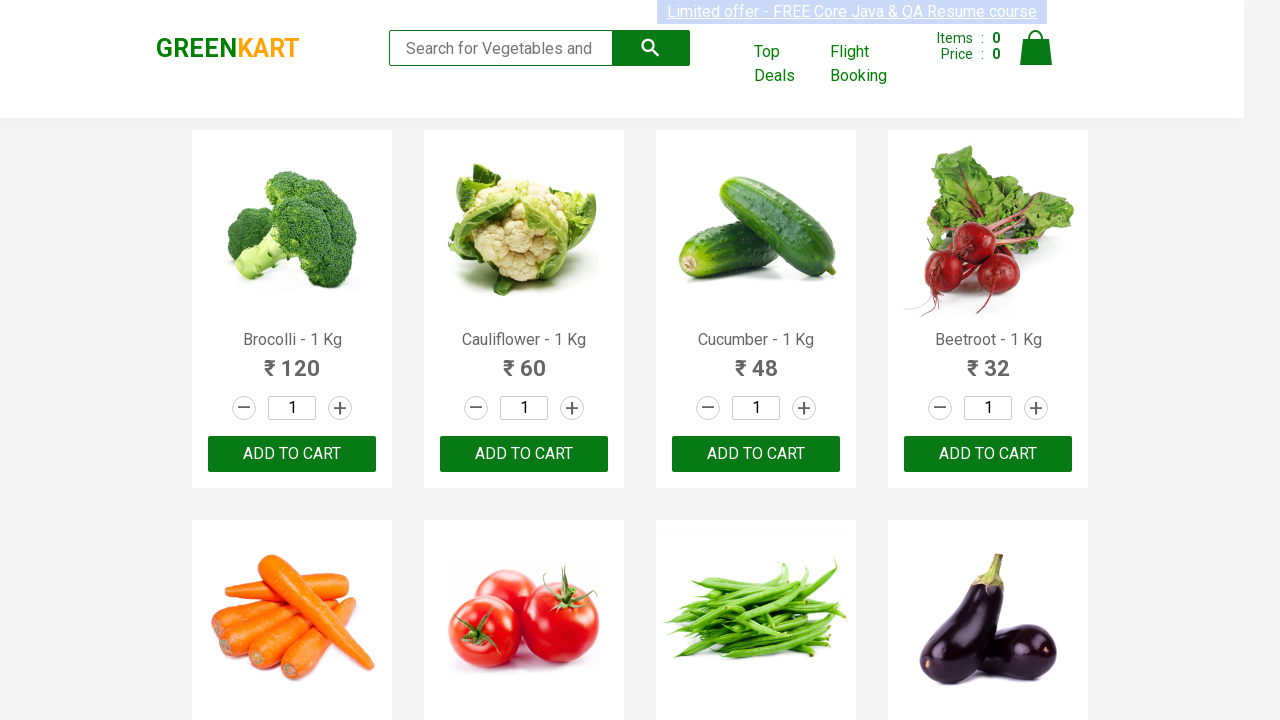

Page DOM content loaded successfully
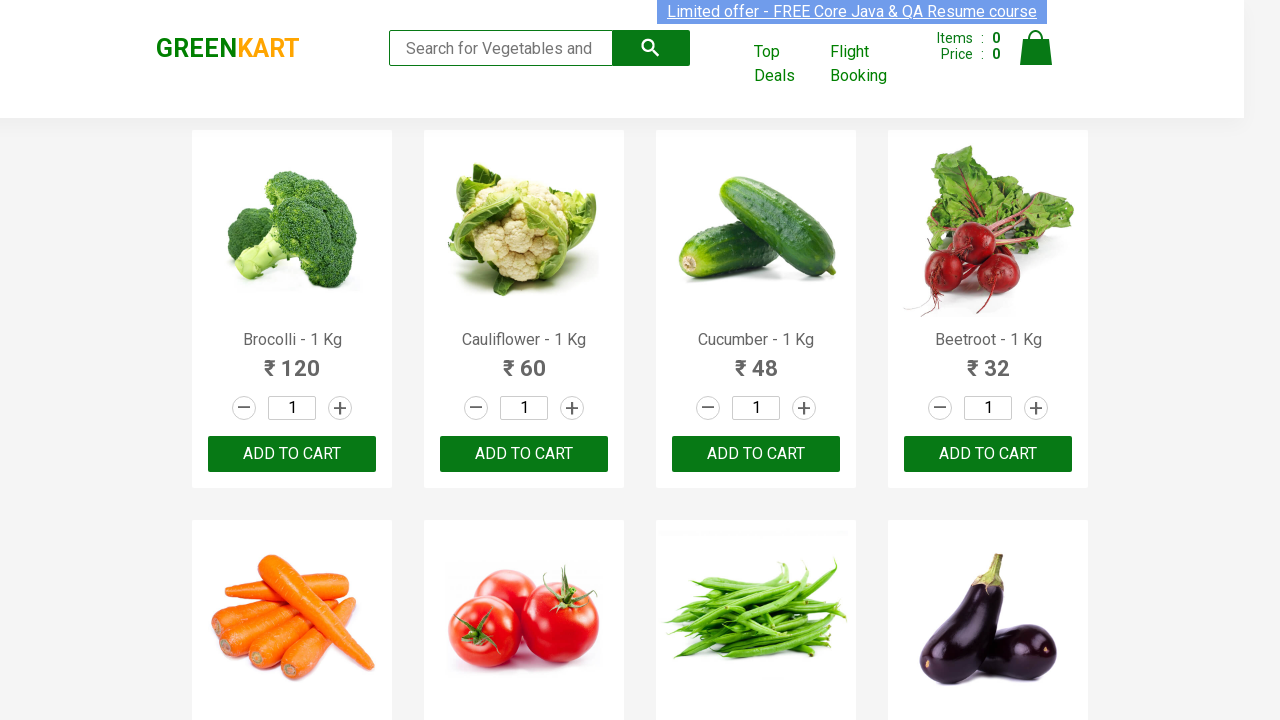

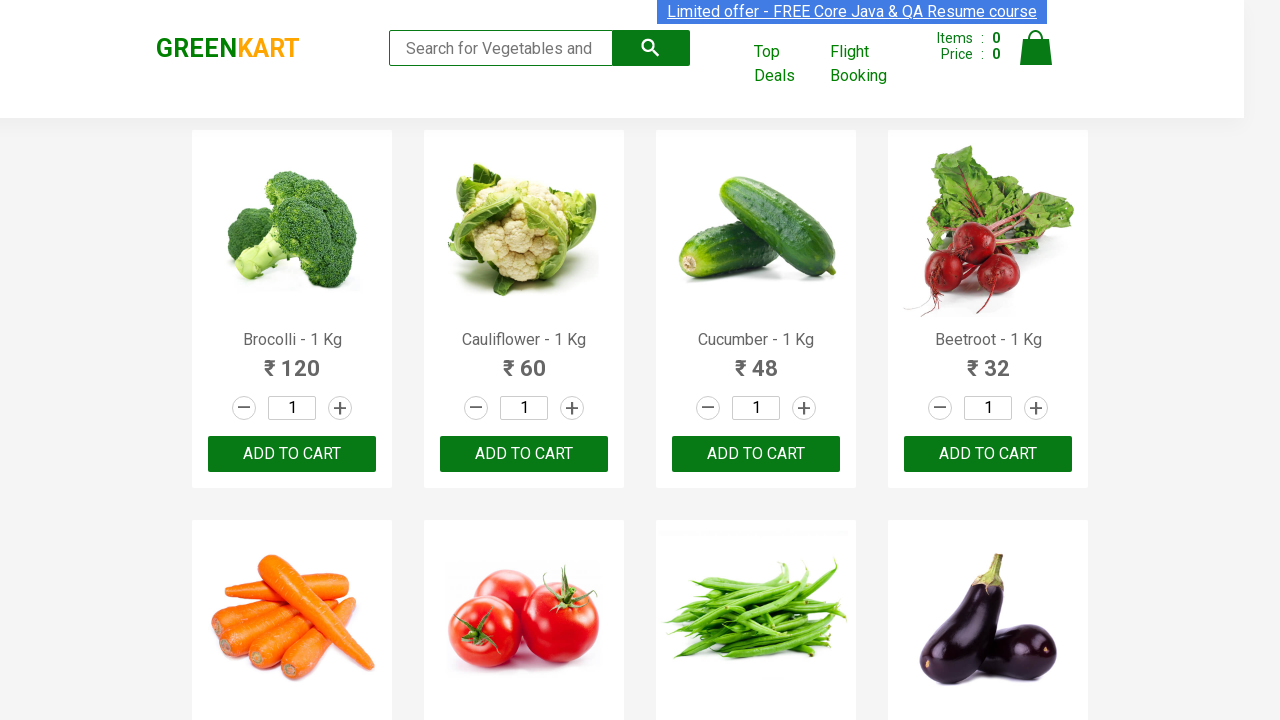